Opens the main page and navigates to the shopping basket

Starting URL: https://www.21vek.by/

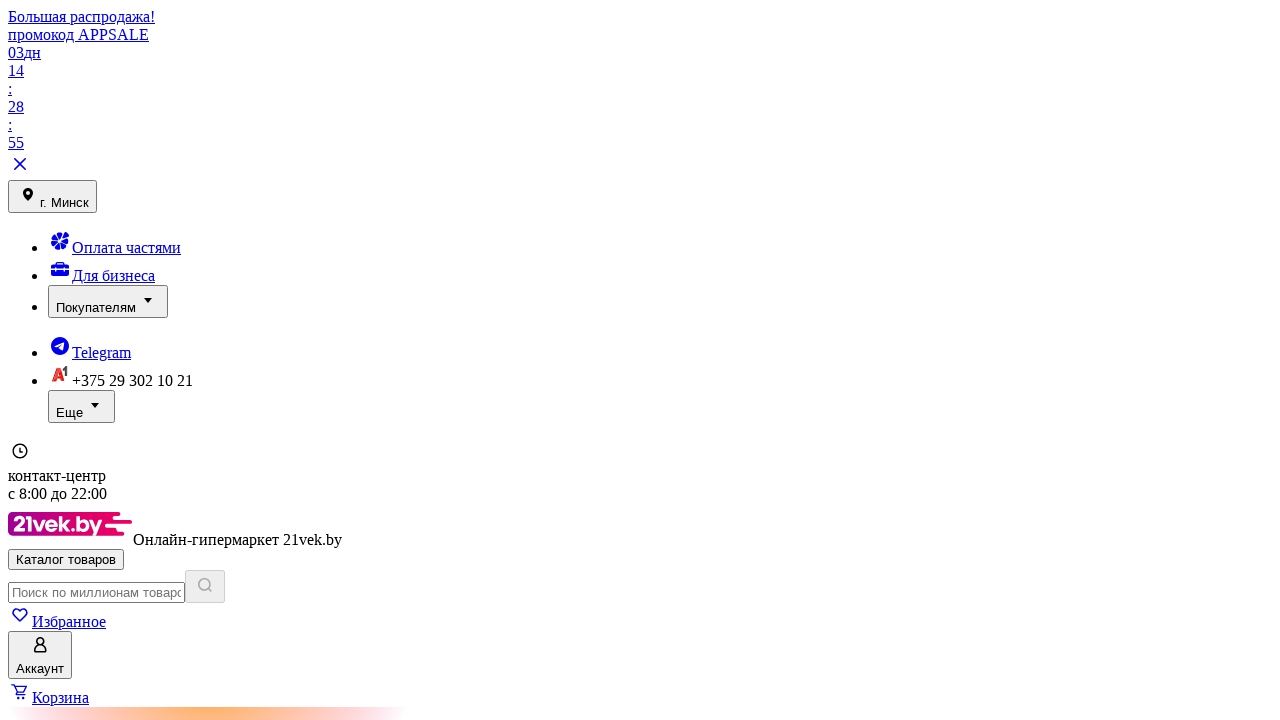

Clicked on the shopping basket/cart link to navigate to basket at (20, 691) on a.headerCartBox
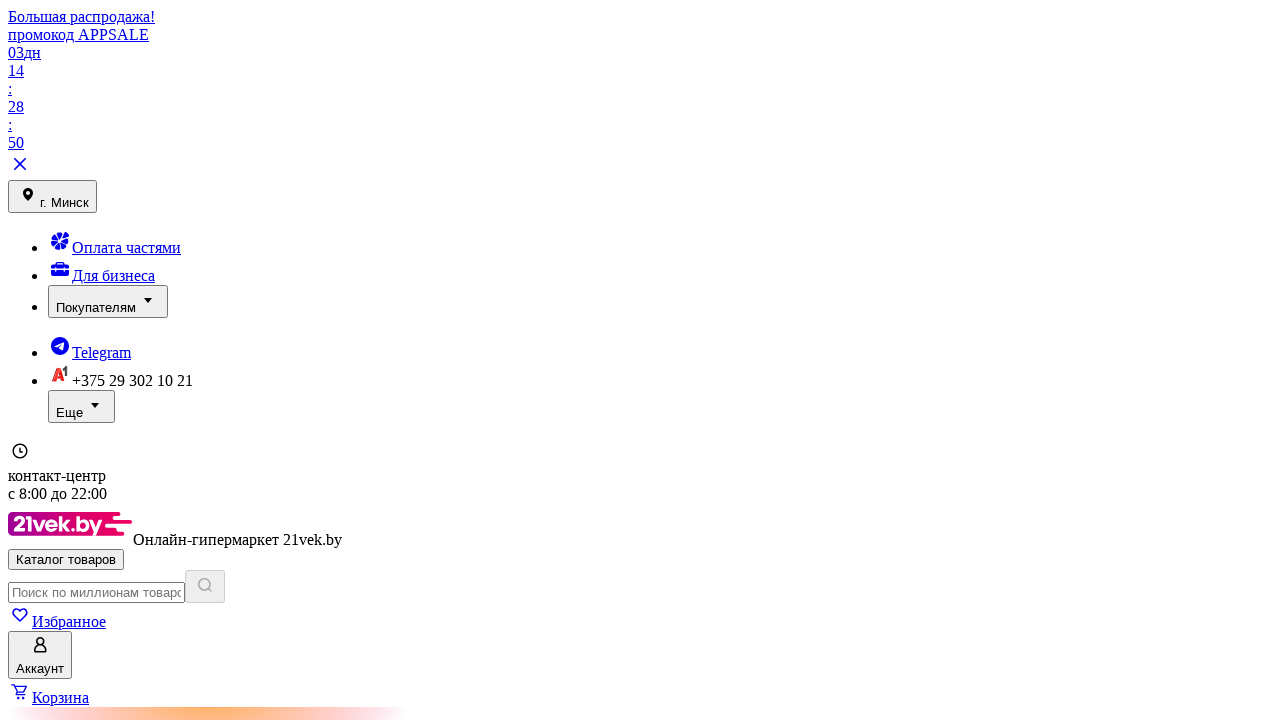

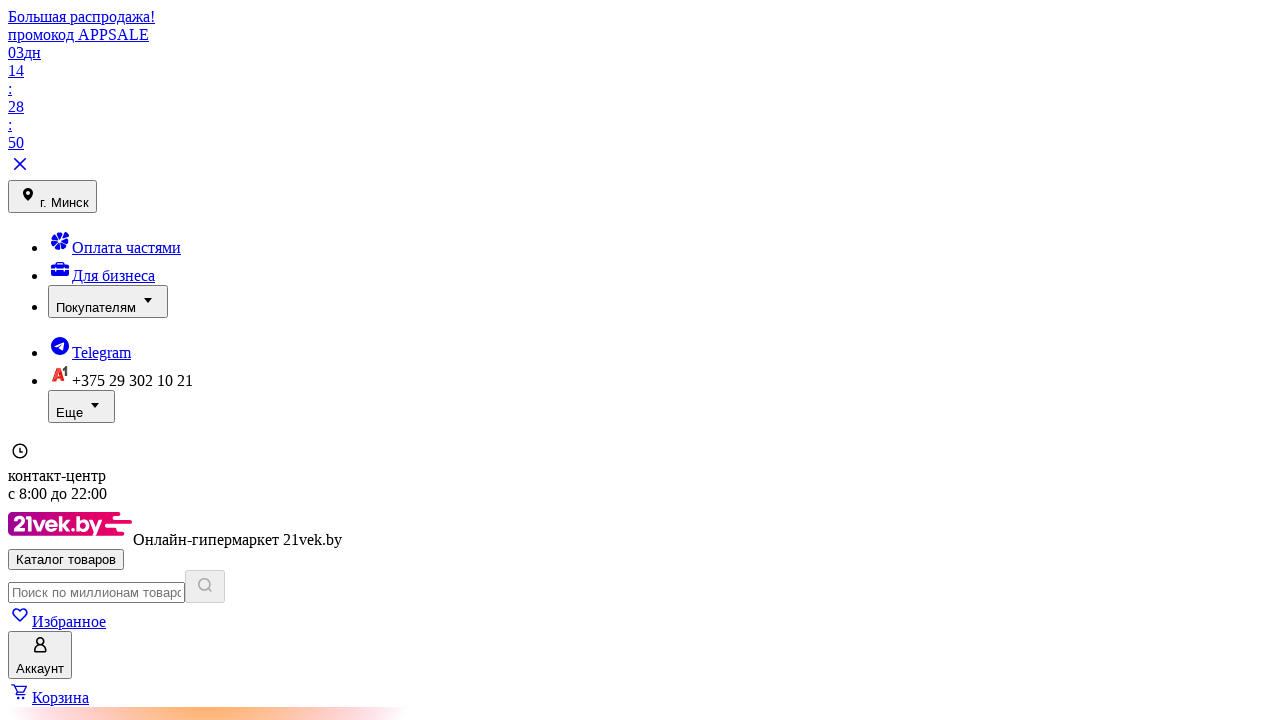